Tests dropdown and checkbox functionality on a practice page by selecting a senior citizen discount checkbox, opening a passenger info dropdown, incrementing adult count multiple times, and closing the dropdown

Starting URL: https://rahulshettyacademy.com/dropdownsPractise/

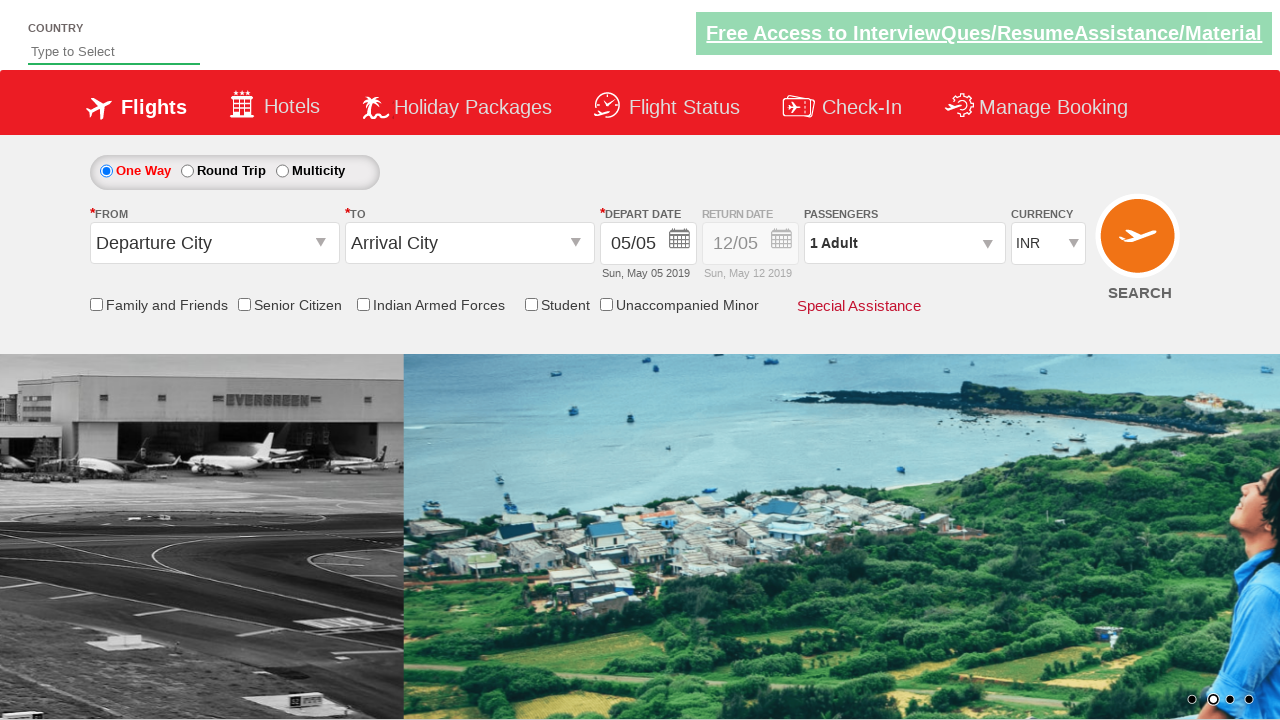

Clicked Senior Citizen Discount checkbox at (244, 304) on input[id*='SeniorCitizenDiscount']
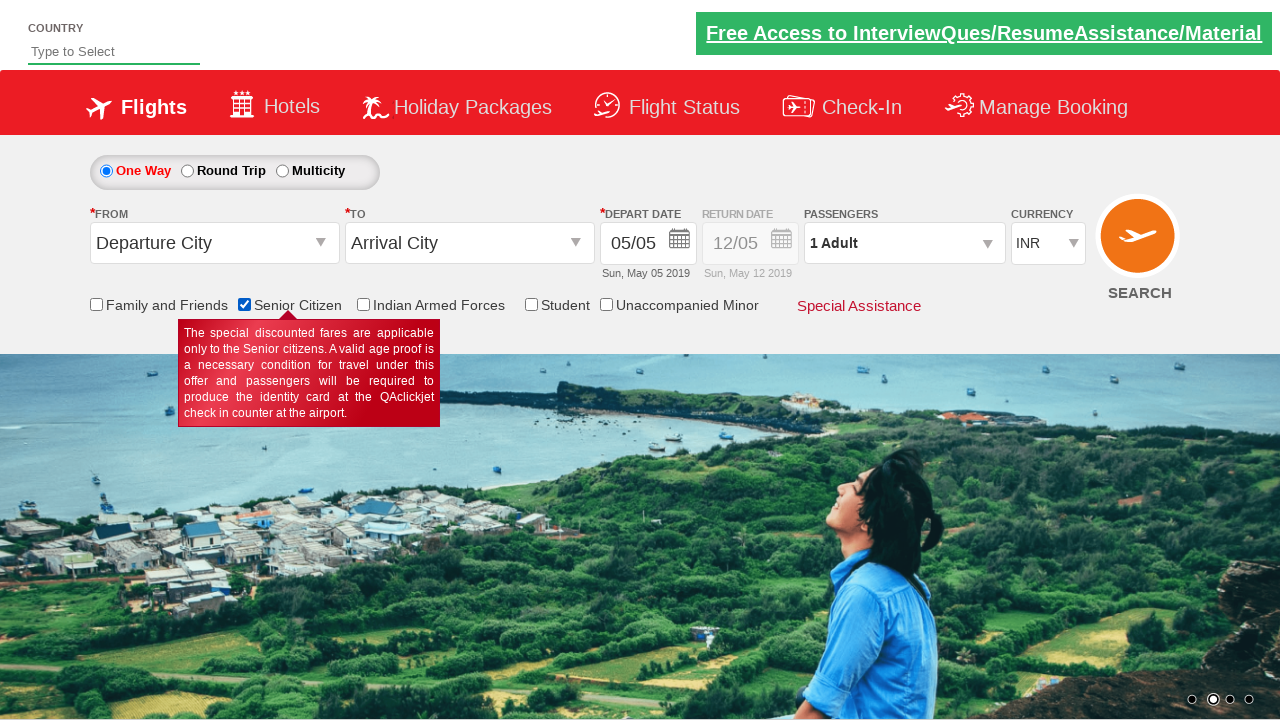

Clicked passenger info dropdown to open it at (904, 243) on #divpaxinfo
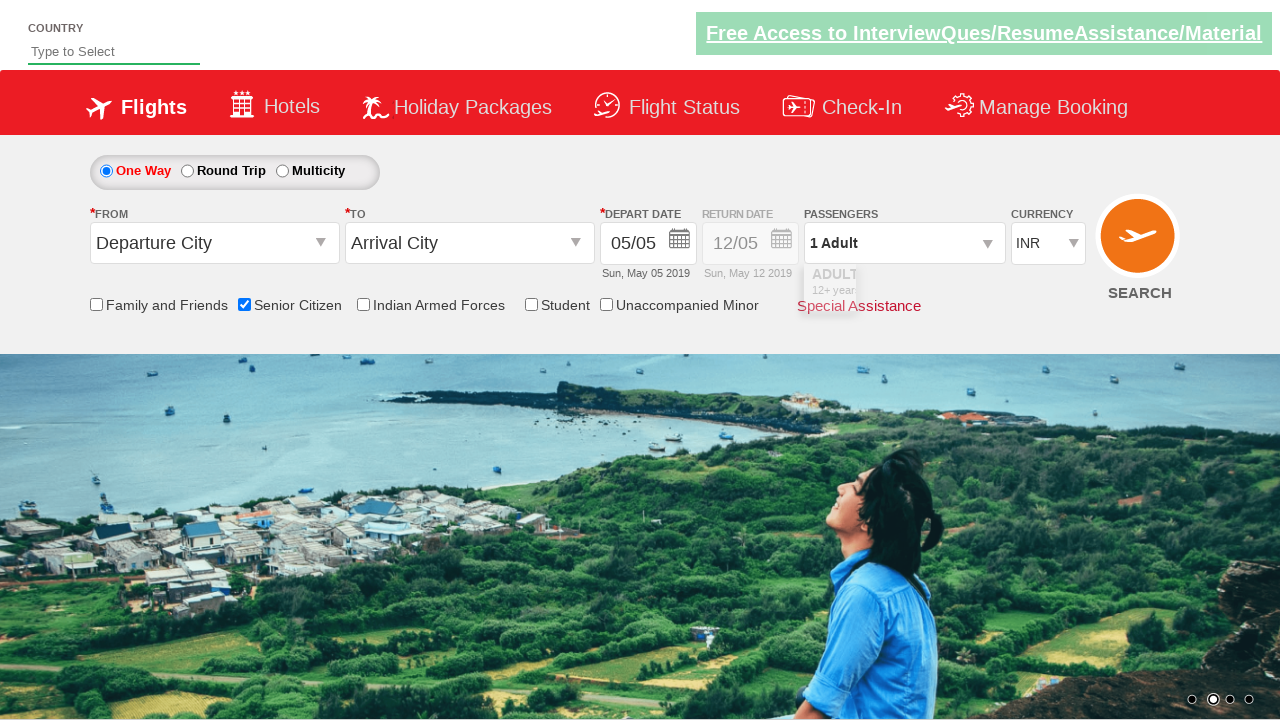

Waited for dropdown to be visible
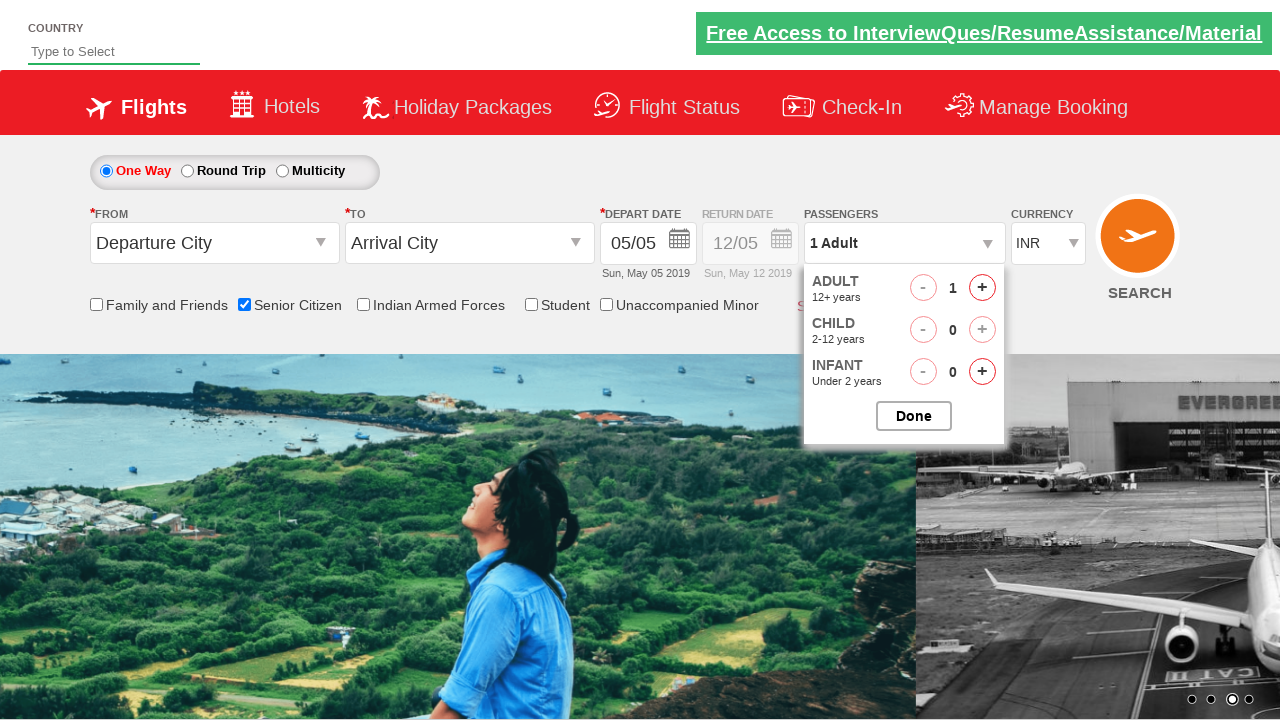

Incremented adult count (iteration 1 of 4) at (982, 288) on #hrefIncAdt
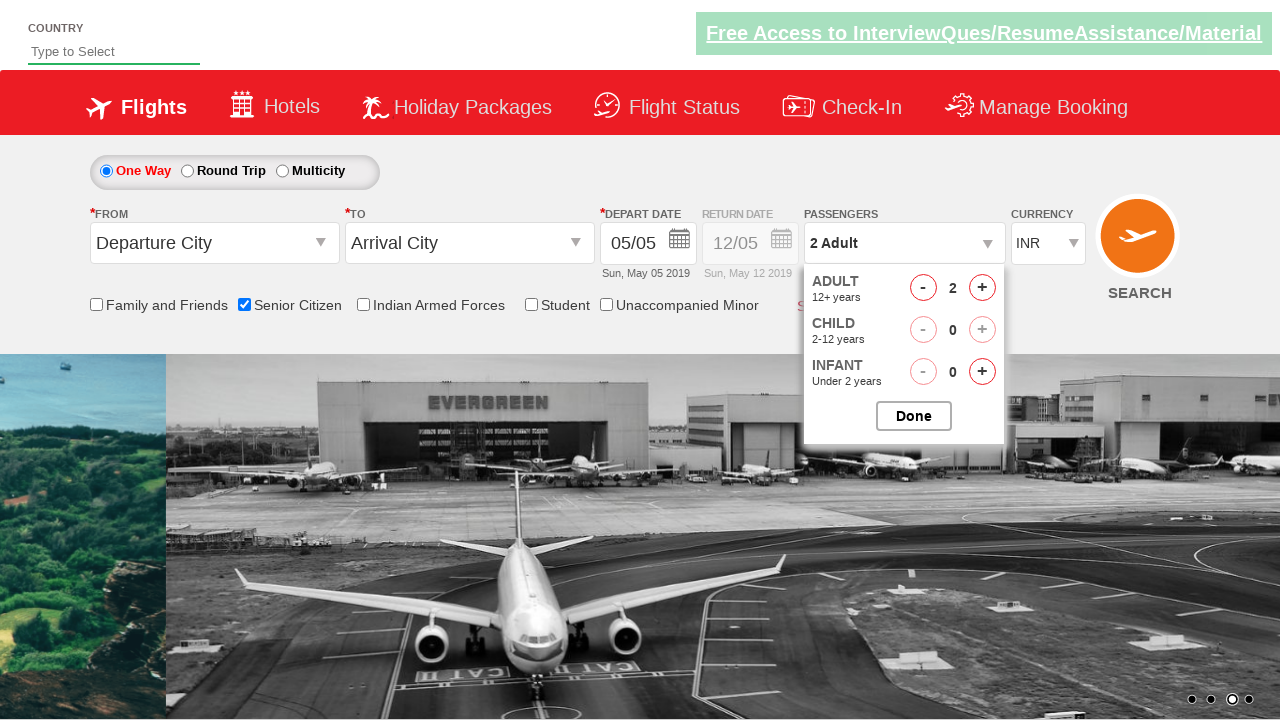

Incremented adult count (iteration 2 of 4) at (982, 288) on #hrefIncAdt
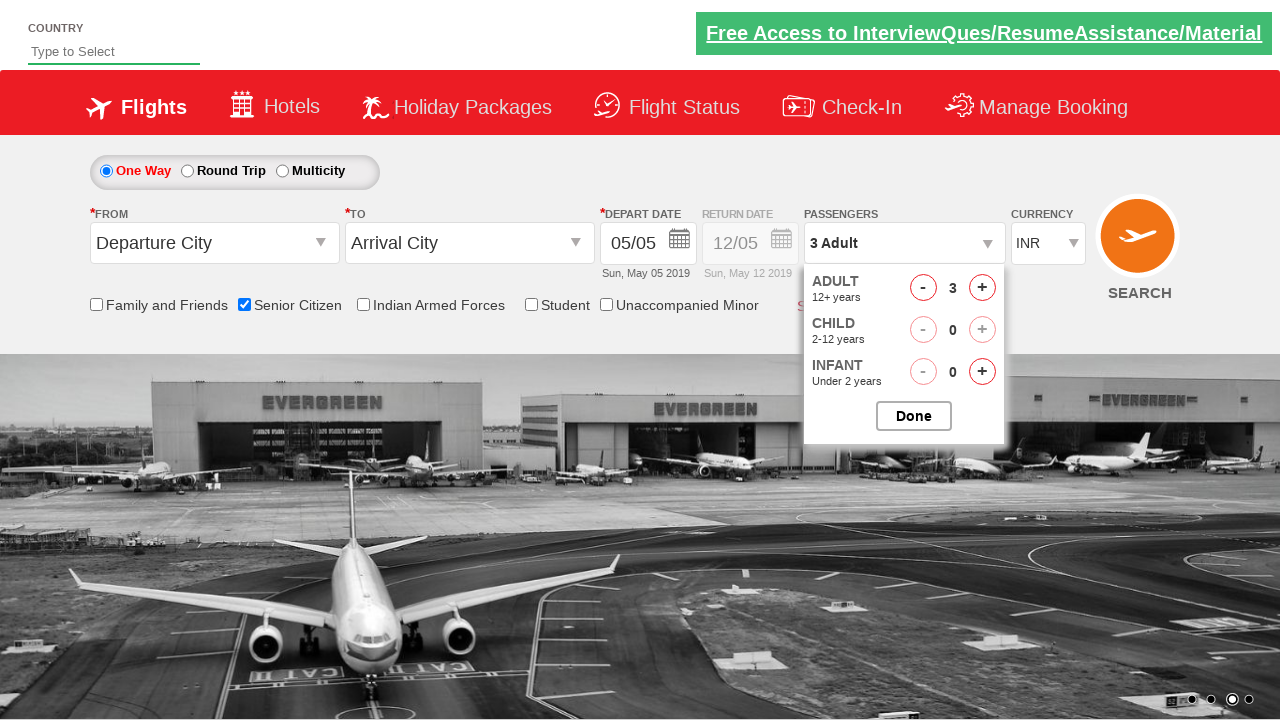

Incremented adult count (iteration 3 of 4) at (982, 288) on #hrefIncAdt
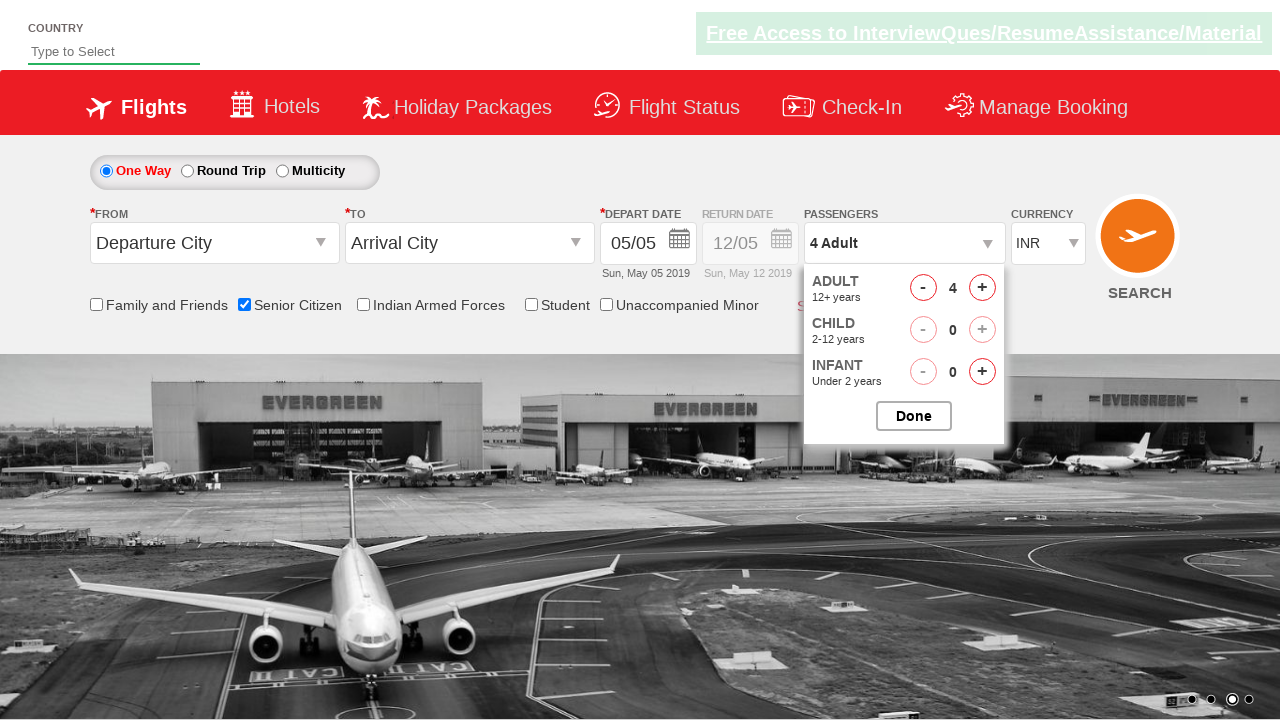

Incremented adult count (iteration 4 of 4) at (982, 288) on #hrefIncAdt
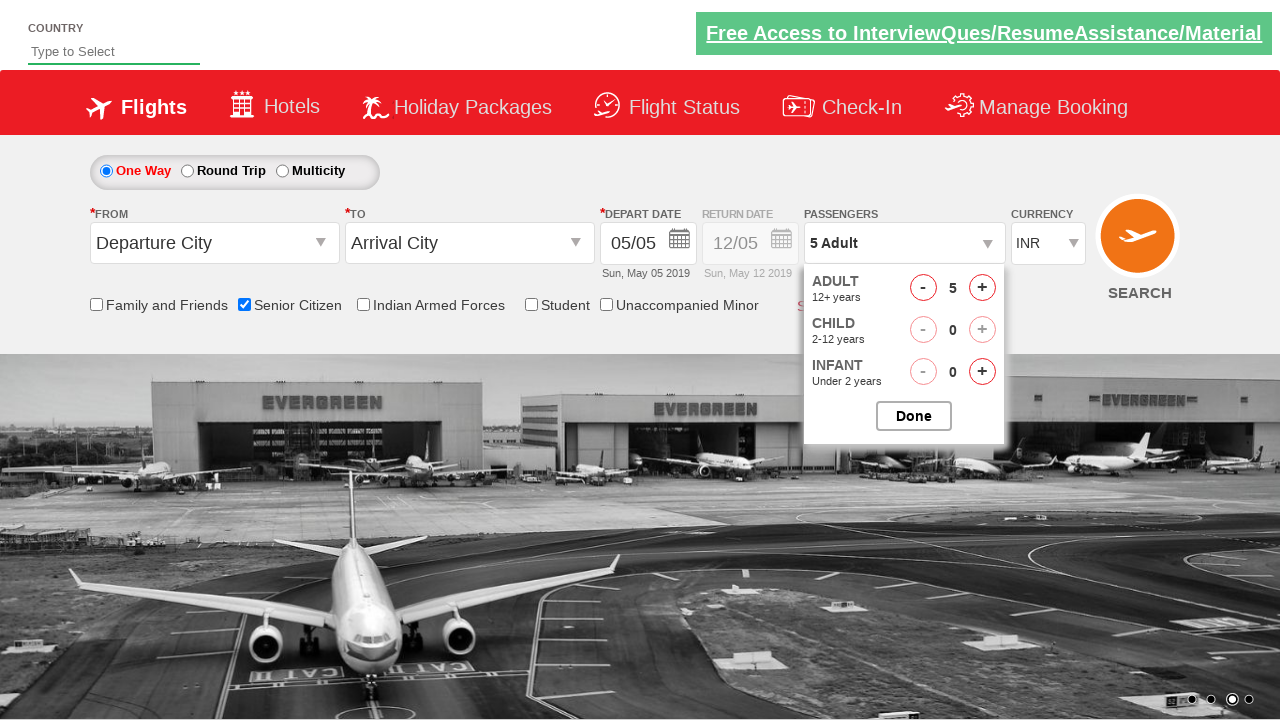

Closed passenger options dropdown at (914, 416) on #btnclosepaxoption
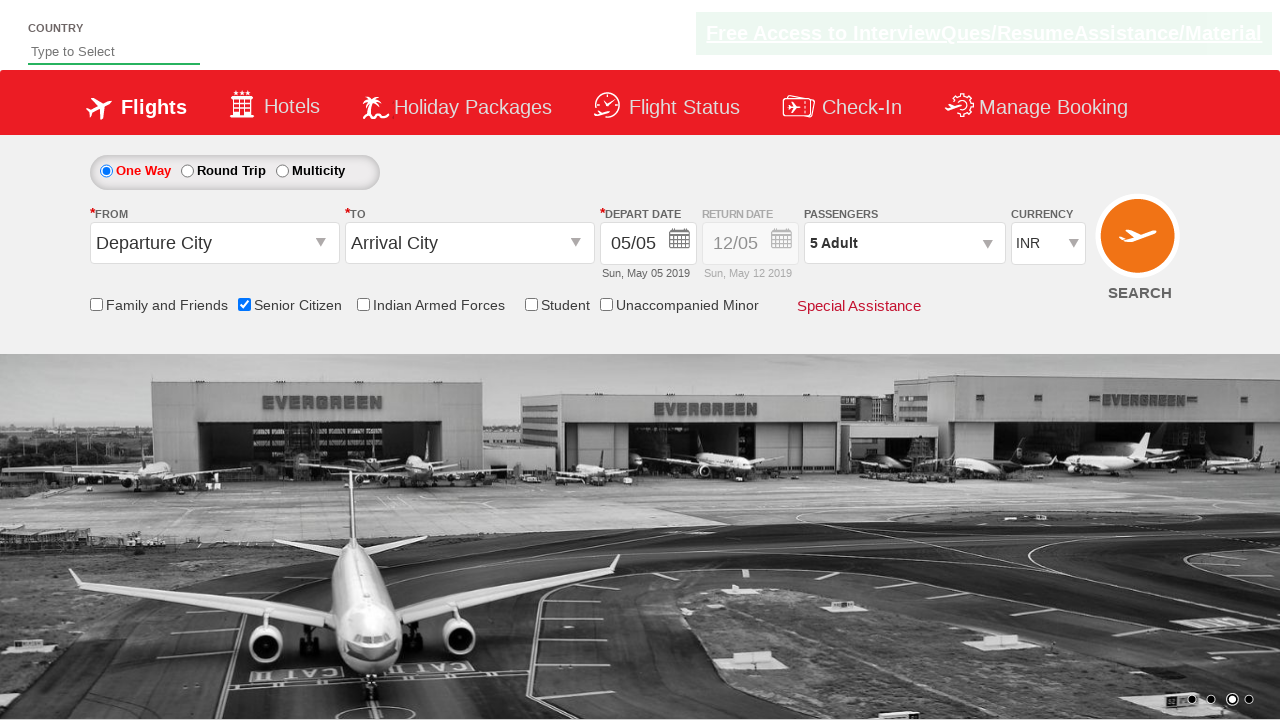

Verified passenger info dropdown closed and text is updated
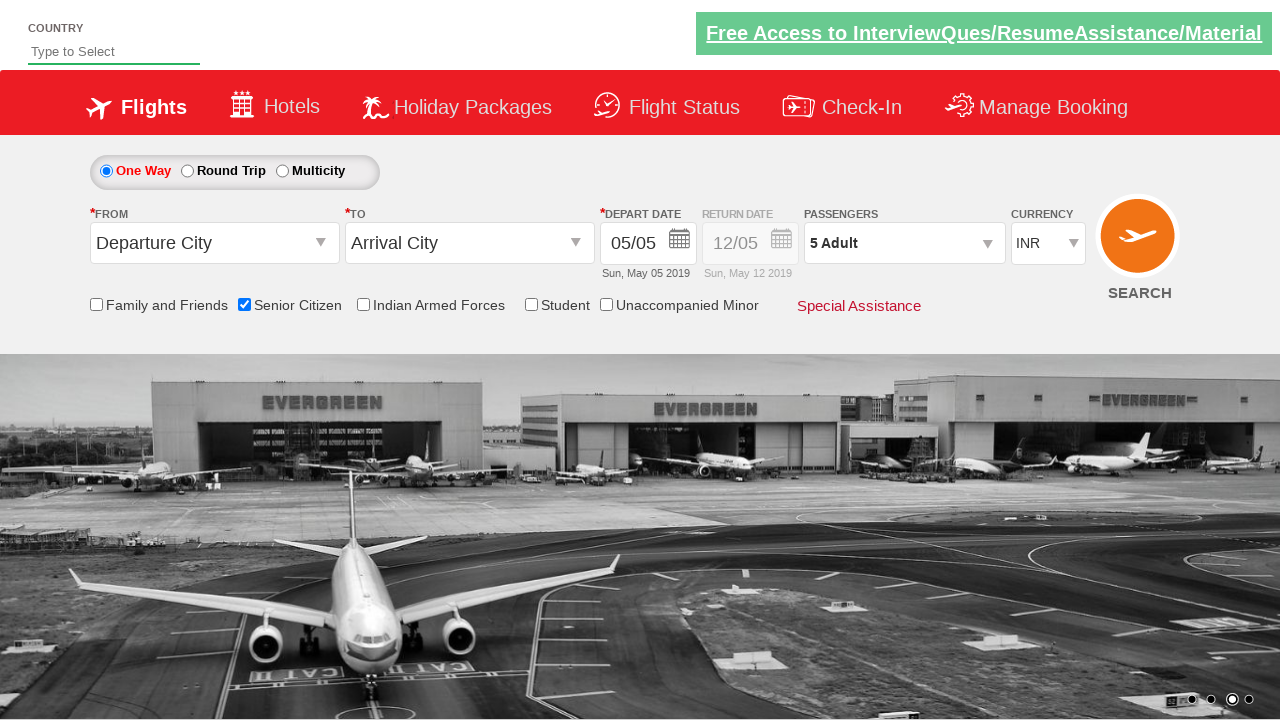

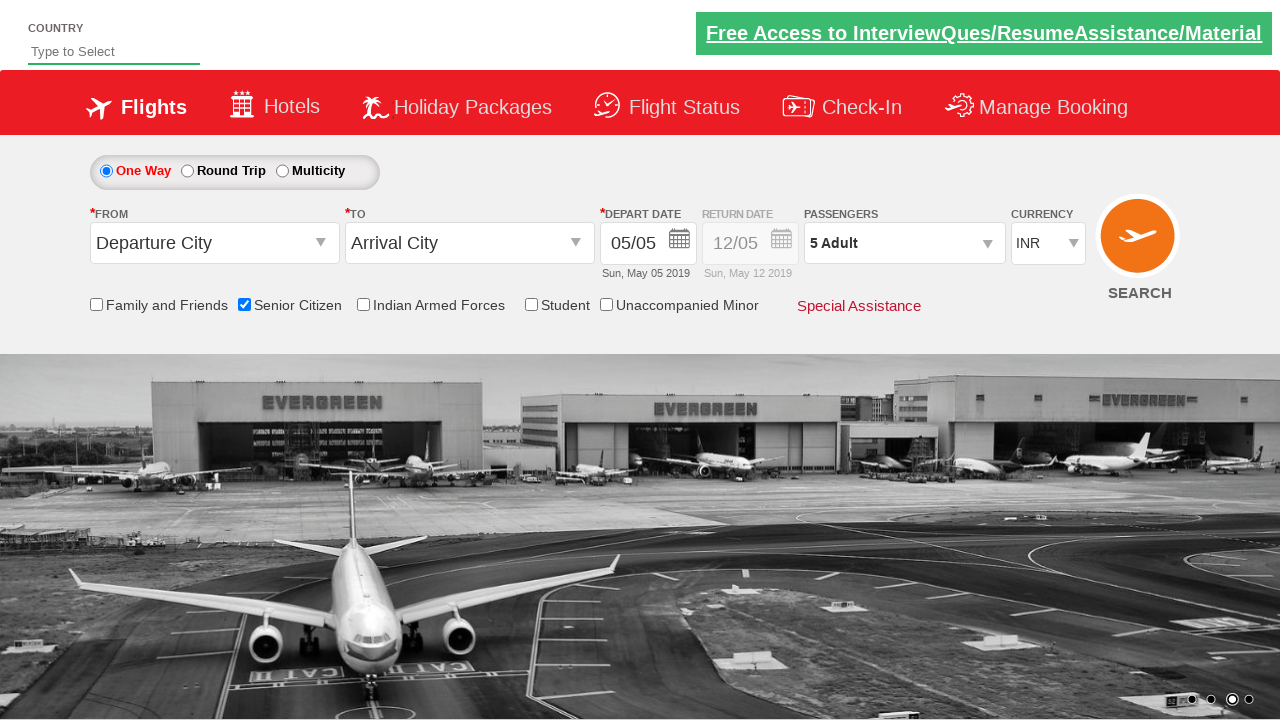